Tests the RedBus travel booking form by filling in the source location field with a Paris airport location and setting the travel date using JavaScript execution.

Starting URL: https://www.redbus.com/

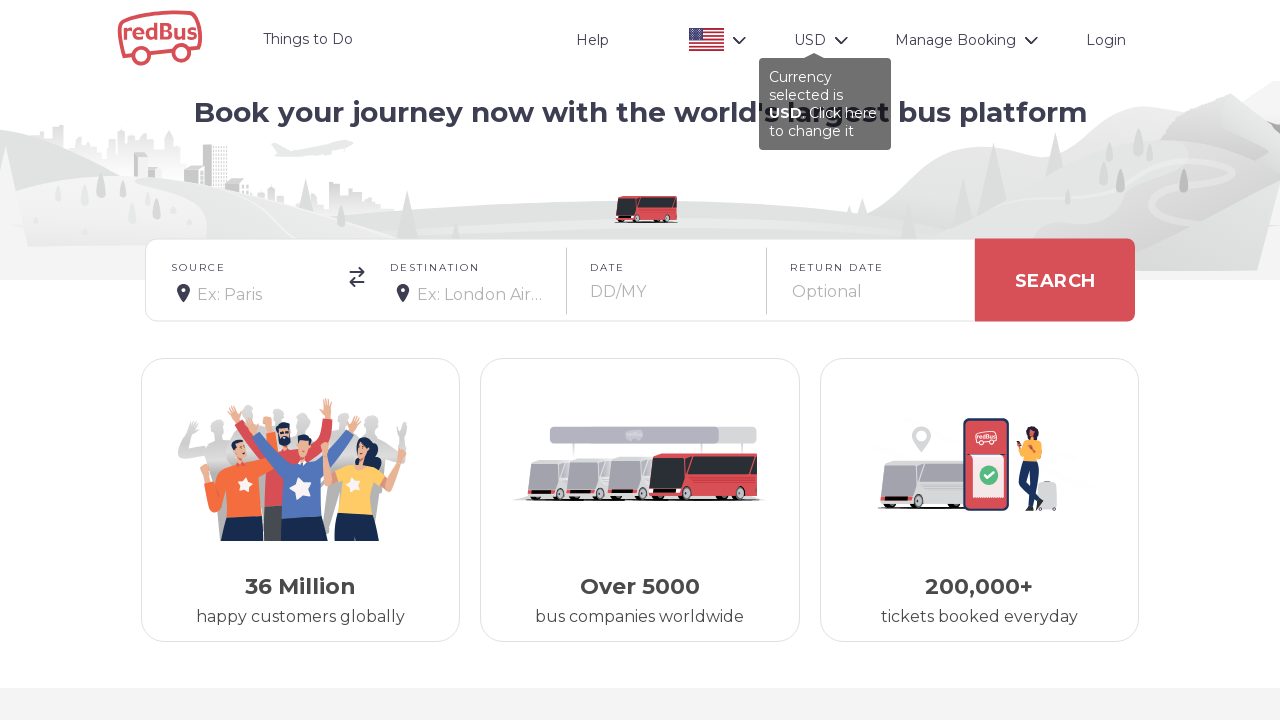

Waited for page to load
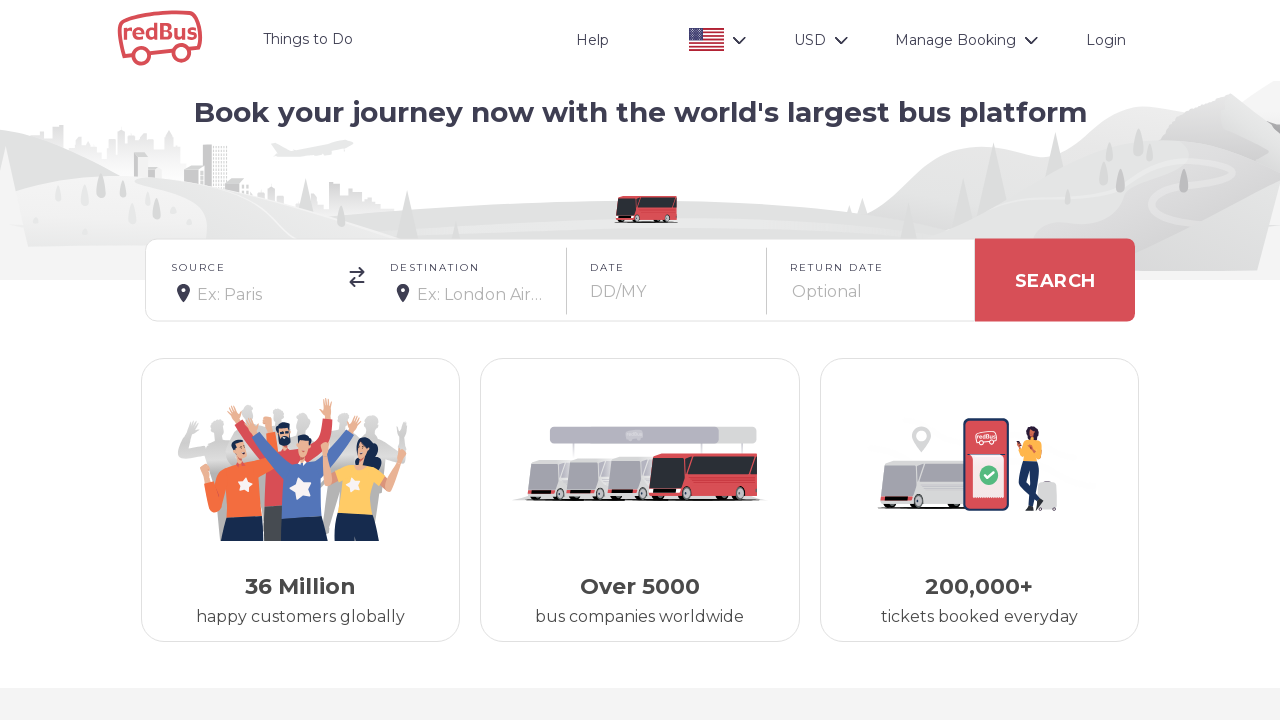

Set source location to Paris Beauvais Airport using JavaScript
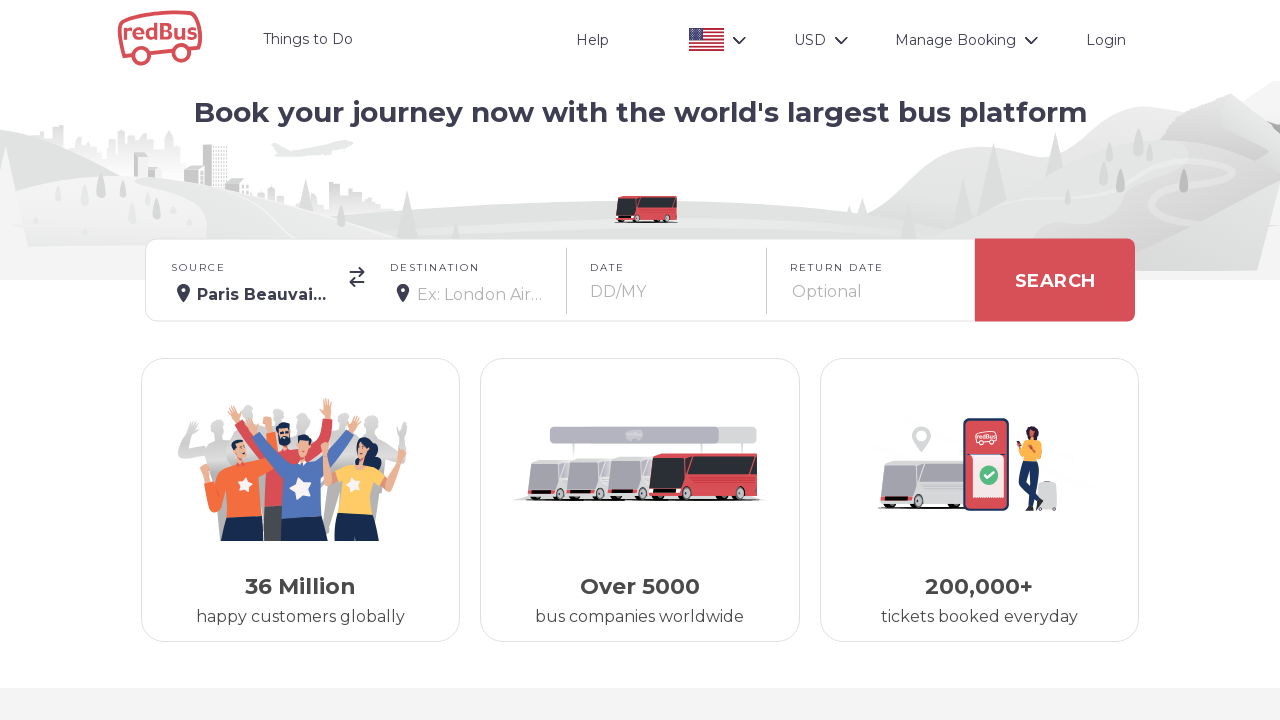

Set onward travel date to 02-Feb-2025 using JavaScript
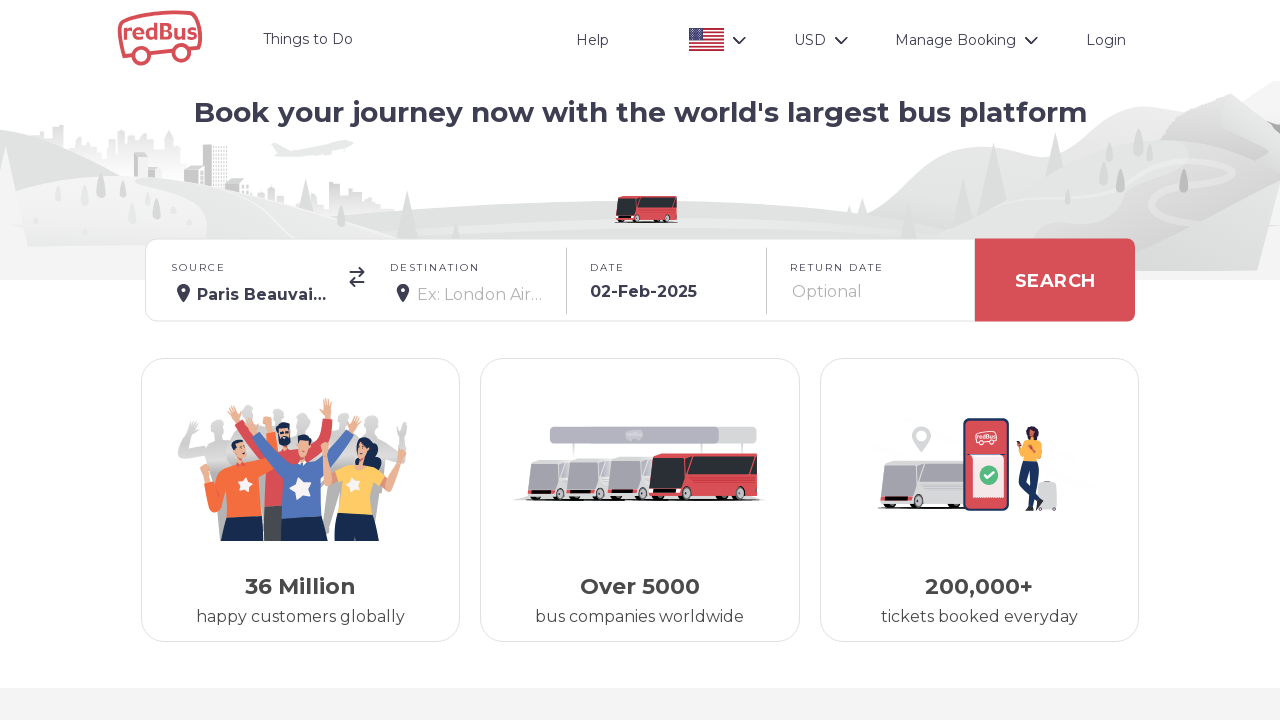

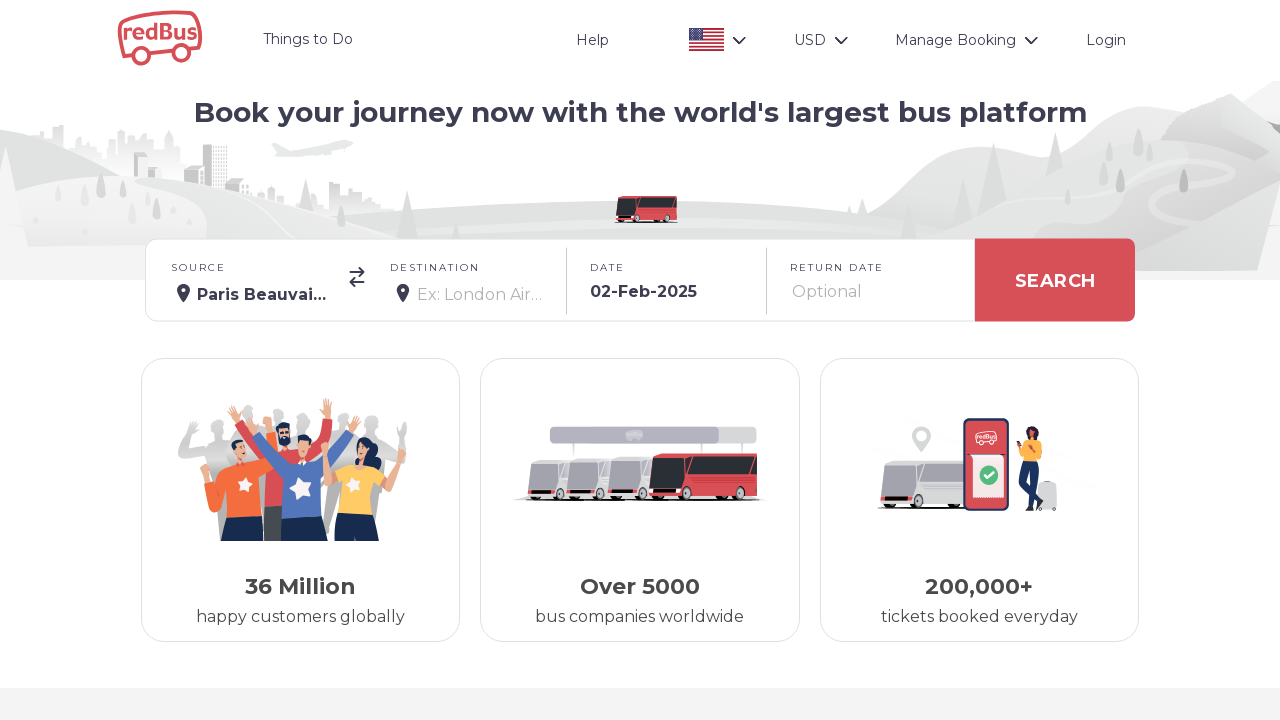